Tests browsing to languages starting with M and verifies MySQL is the last language listed

Starting URL: http://www.99-bottles-of-beer.net/

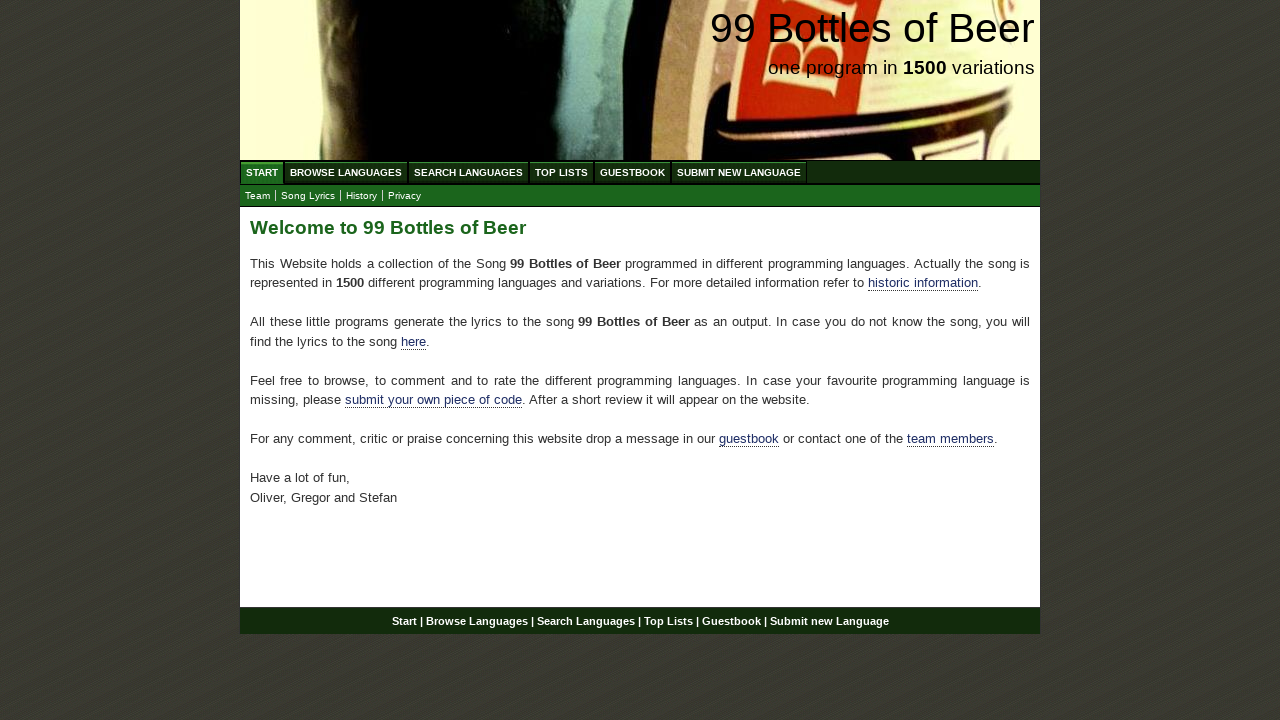

Clicked on Browse Languages link at (346, 172) on #menu a[href='/abc.html']
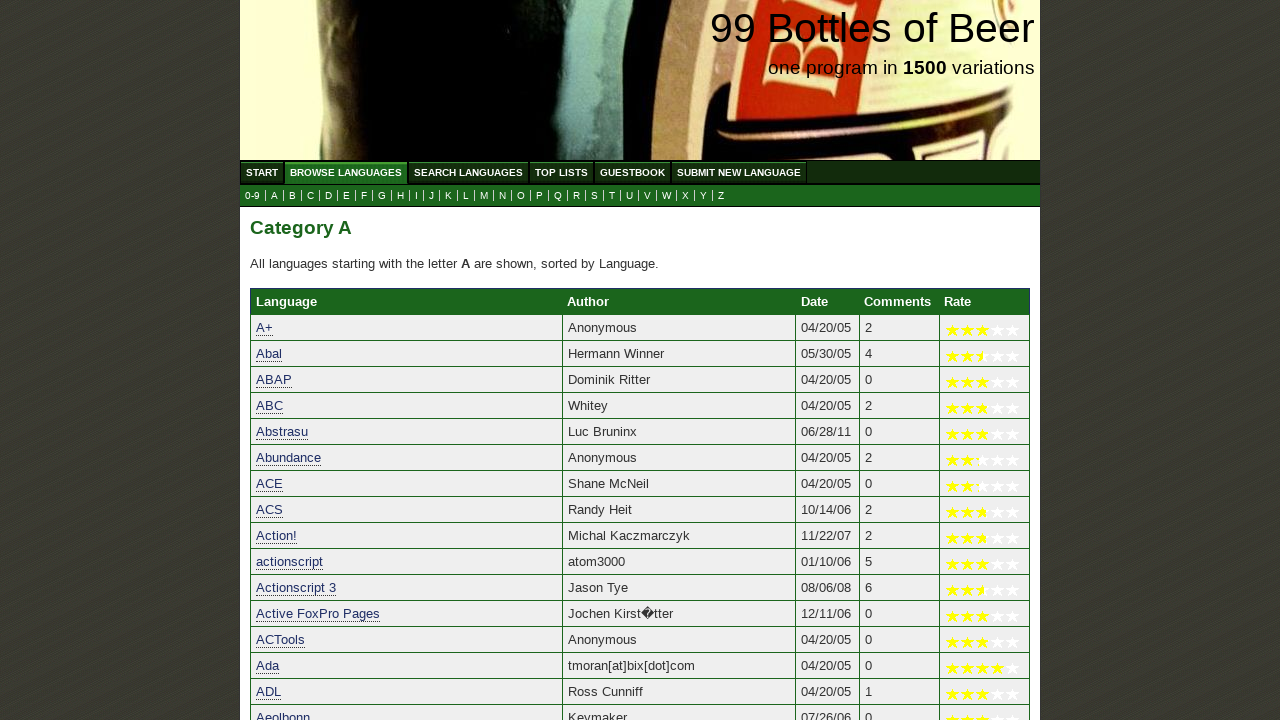

Clicked on M link to browse languages starting with M at (484, 196) on a[href='m.html']
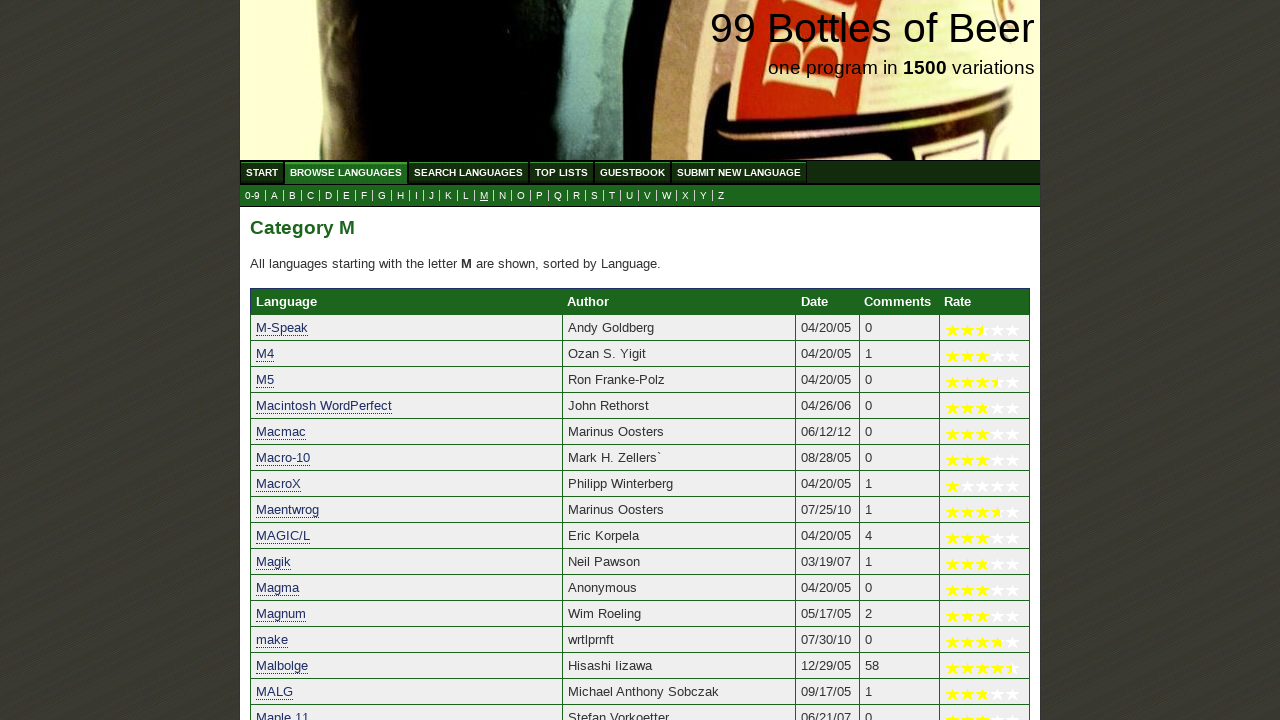

Verified MySQL is the last language listed
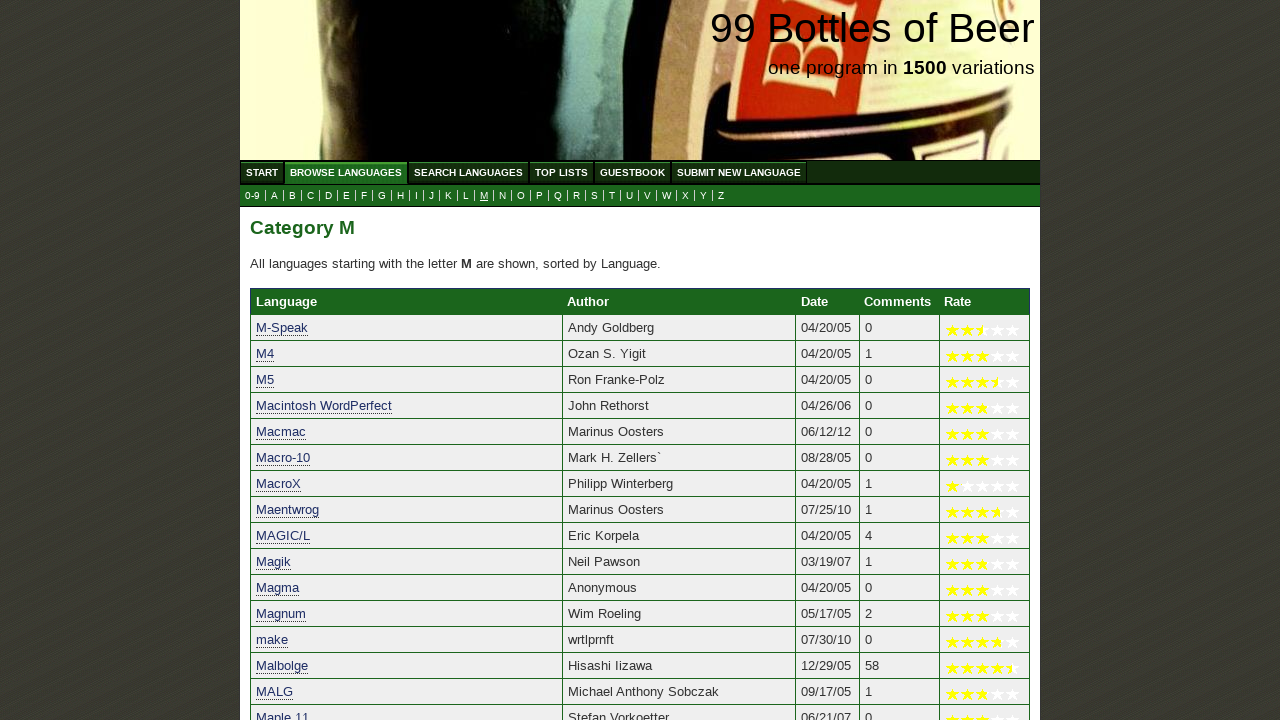

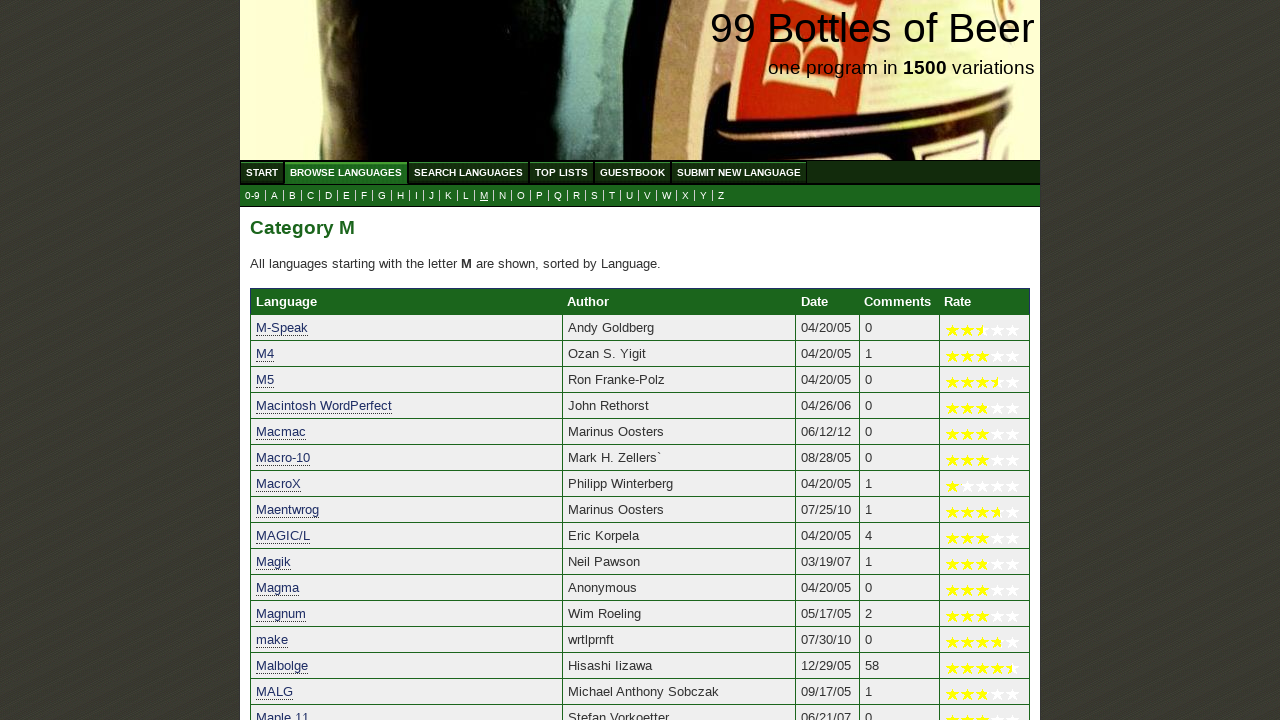